Tests mobile number validation with more than required digits

Starting URL: https://demoqa.com/automation-practice-form

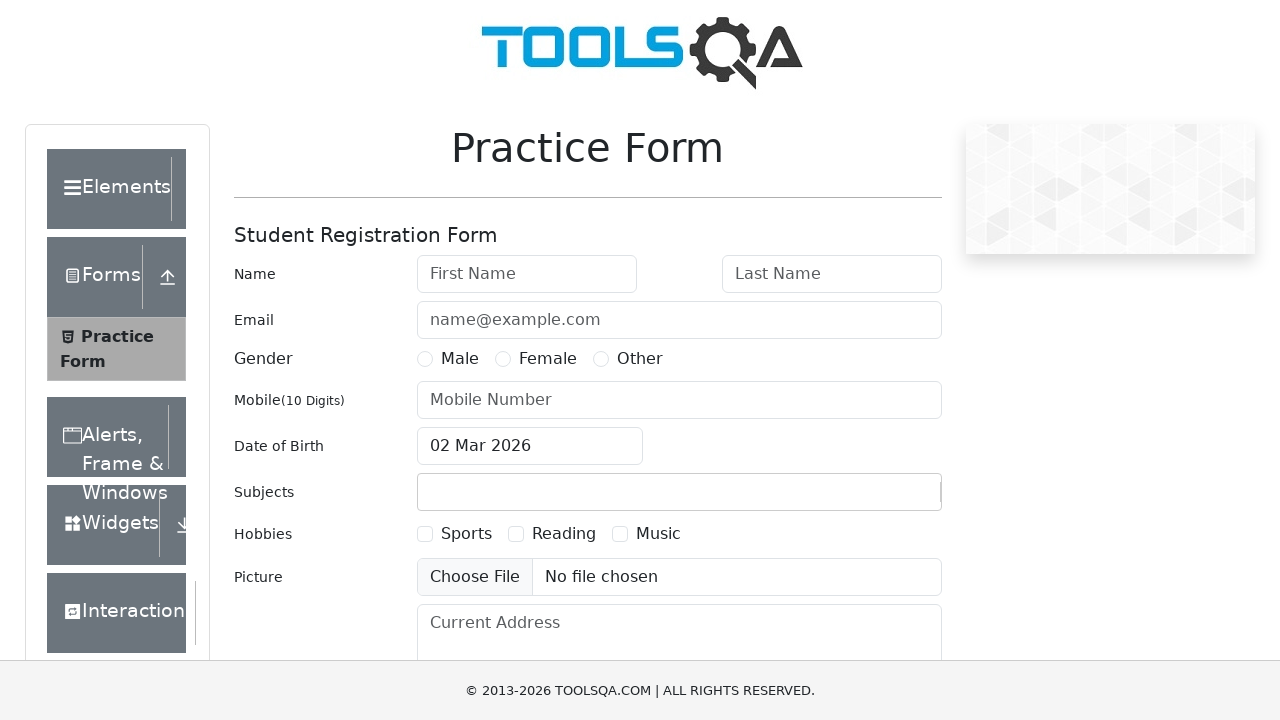

Filled first name field with 'Sarika' on #firstName
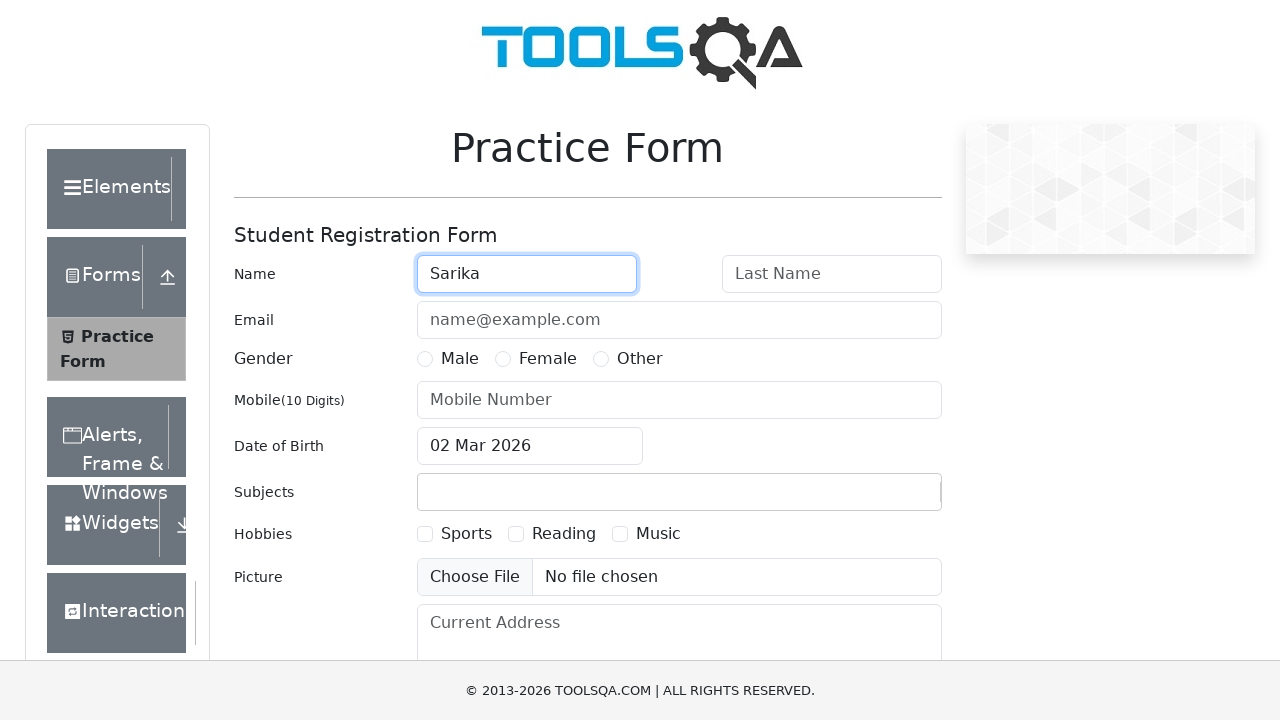

Filled last name field with 'Shrestha' on #lastName
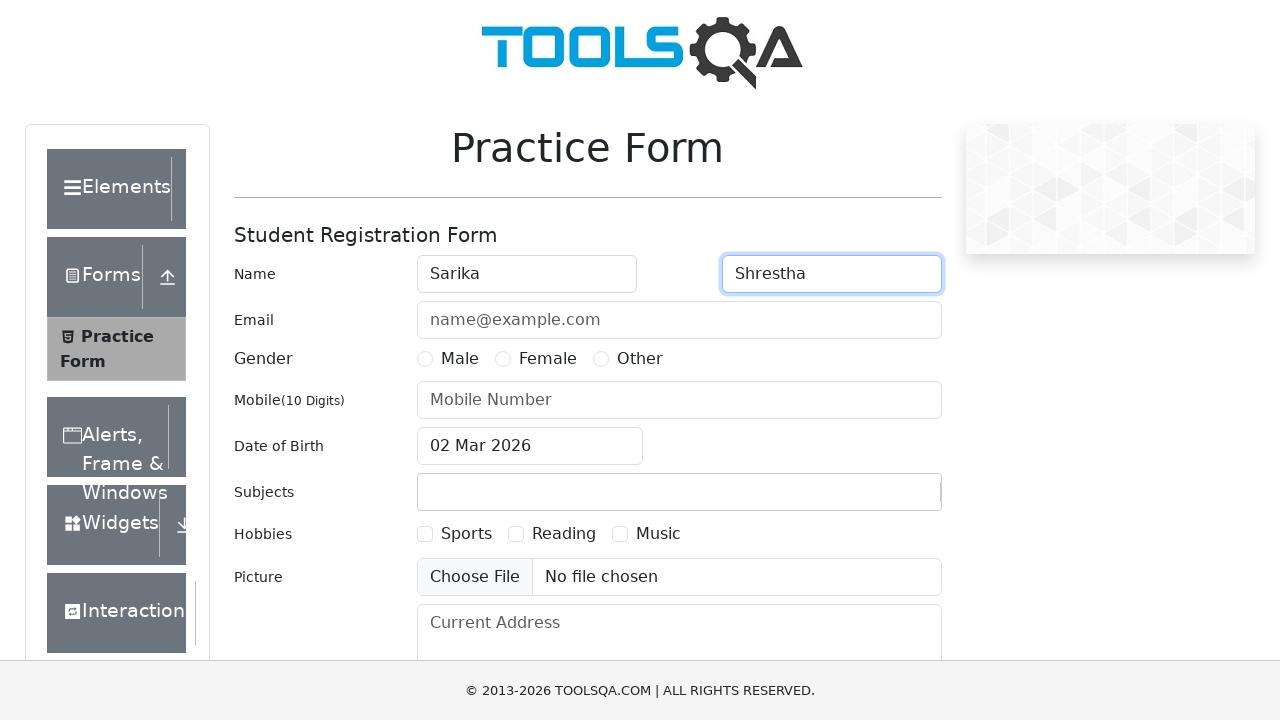

Filled email field with 'sarika@gmail.com' on #userEmail
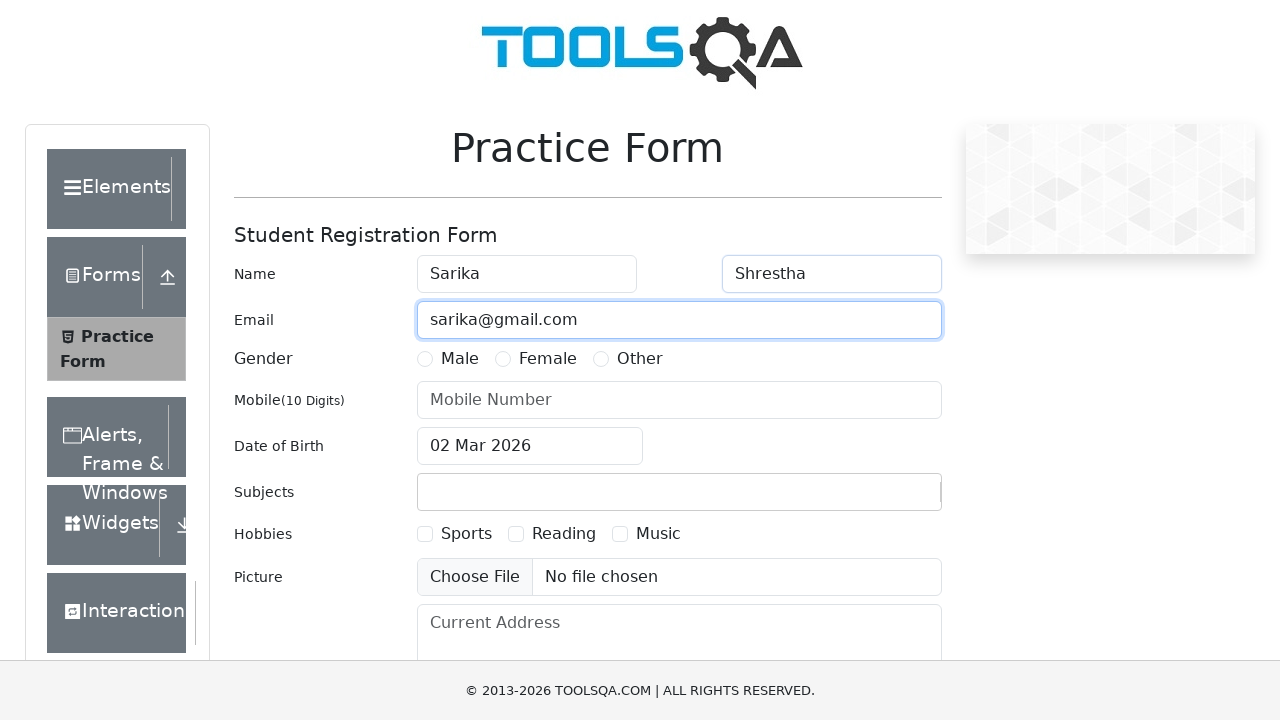

Selected Female gender option at (548, 359) on xpath=//label[text()='Female']
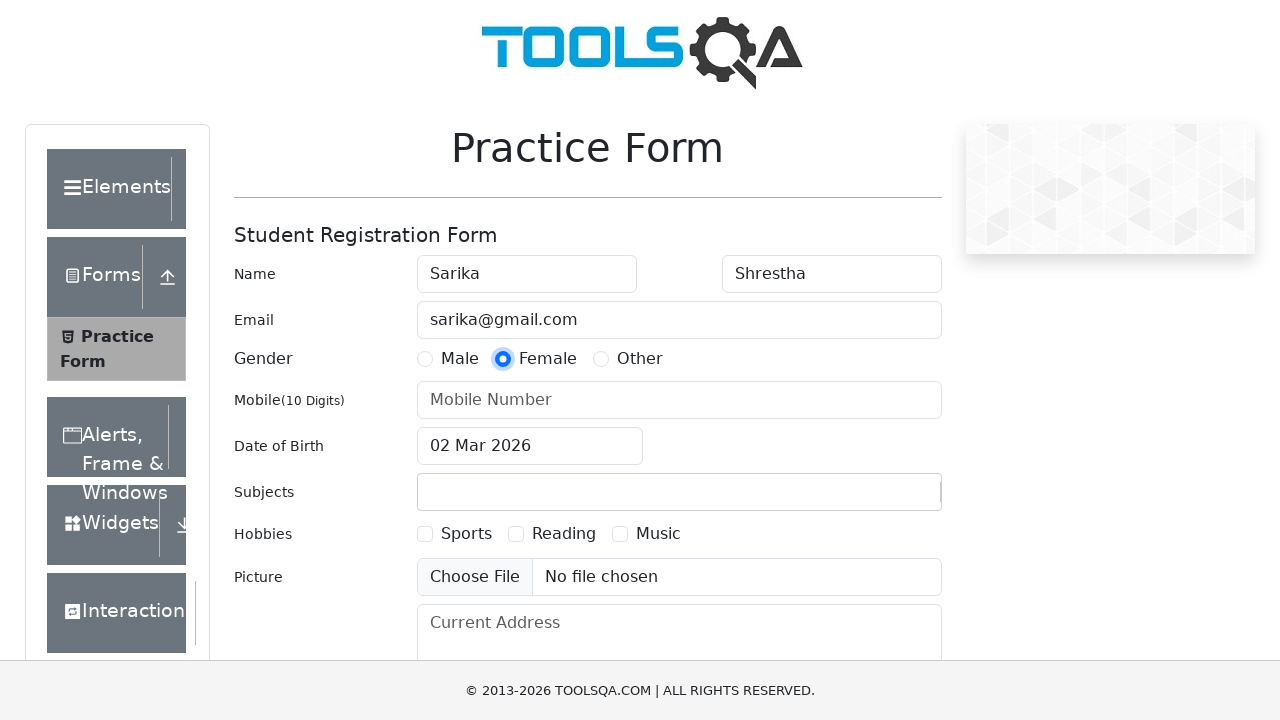

Filled mobile number field with 12 digits '987654321013' (exceeds required digits) on #userNumber
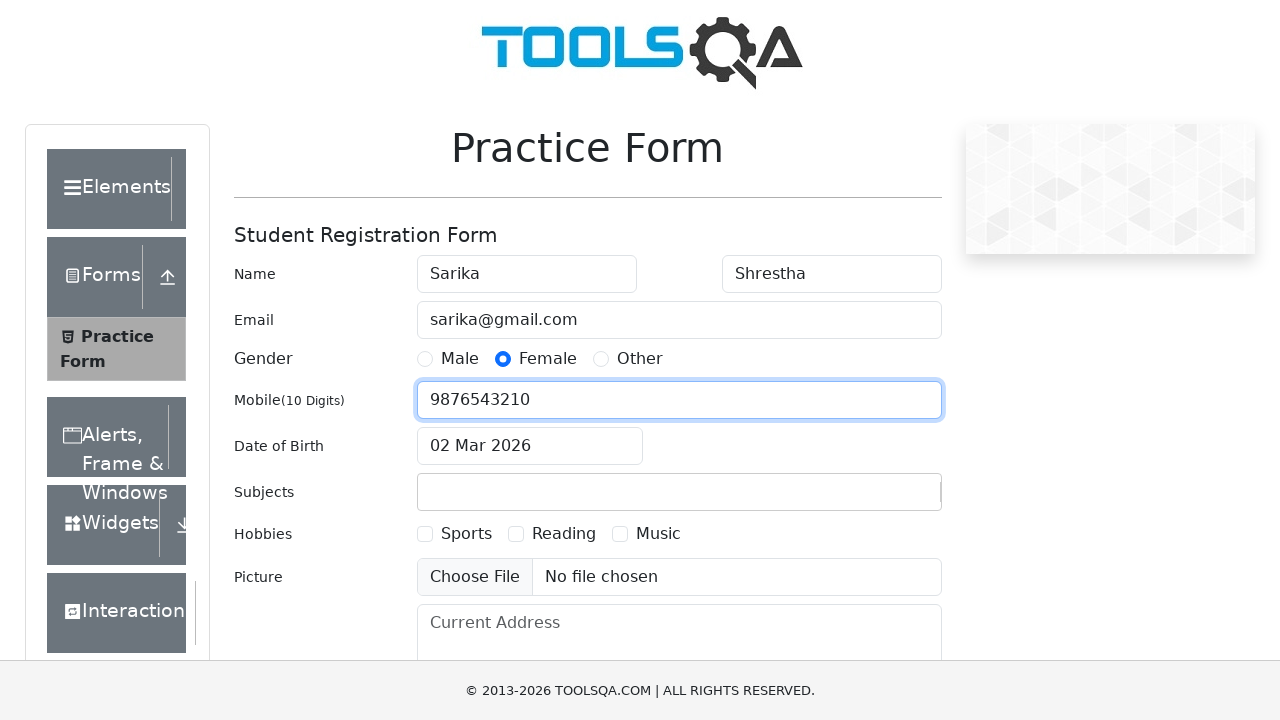

Clicked submit button to submit the form at (885, 499) on #submit
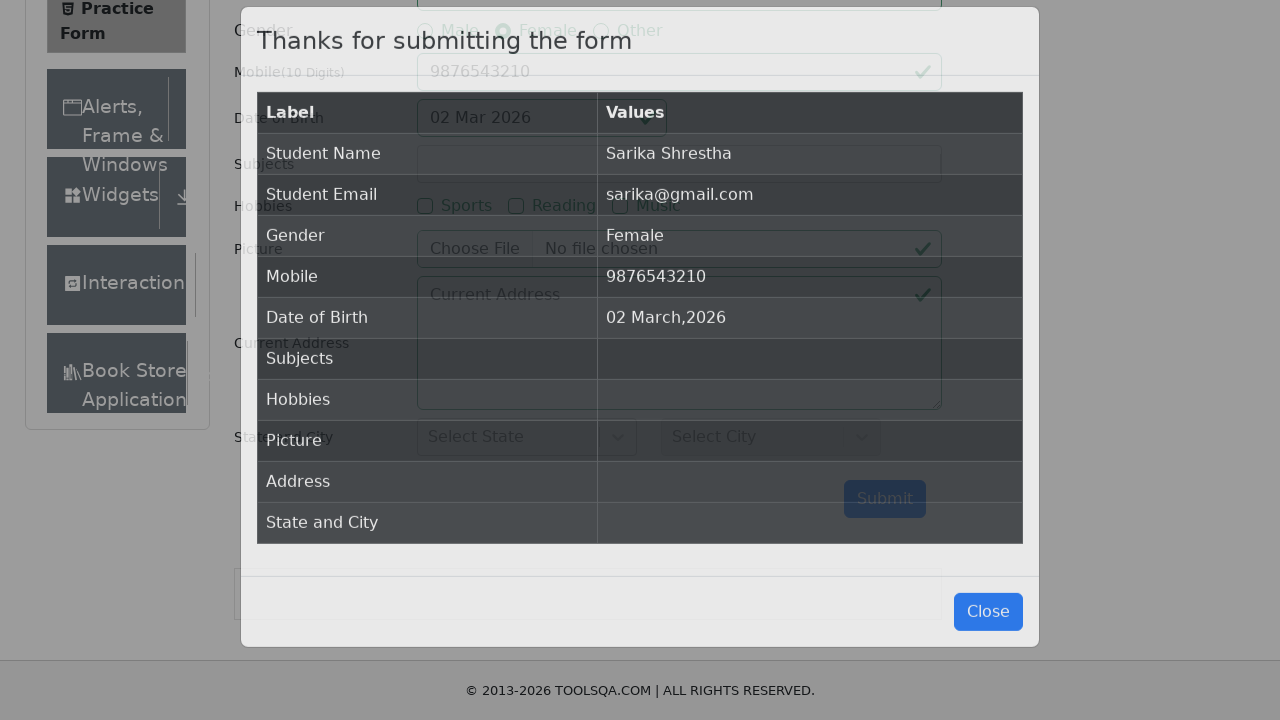

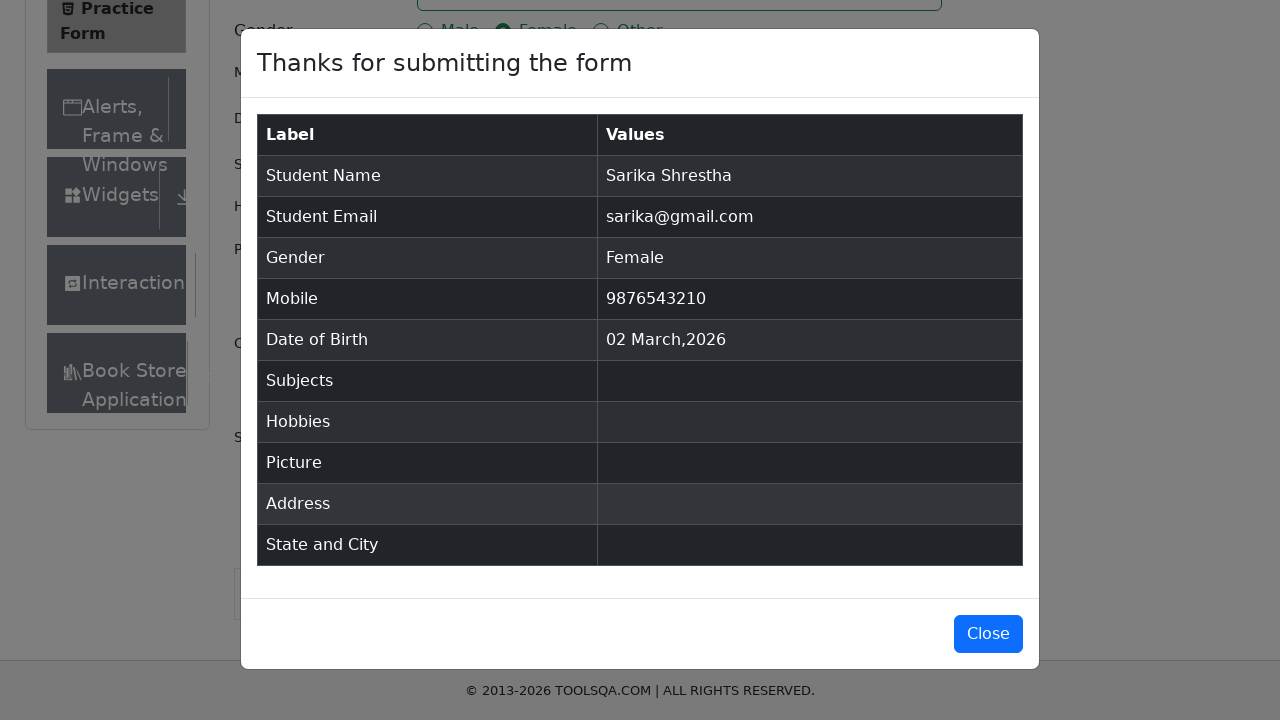